Tests handling multiple browser windows by clicking a link that opens a new tab, interacting with the new tab, then switching back to the parent page to fill a form and check a checkbox

Starting URL: https://rahulshettyacademy.com/AutomationPractice/

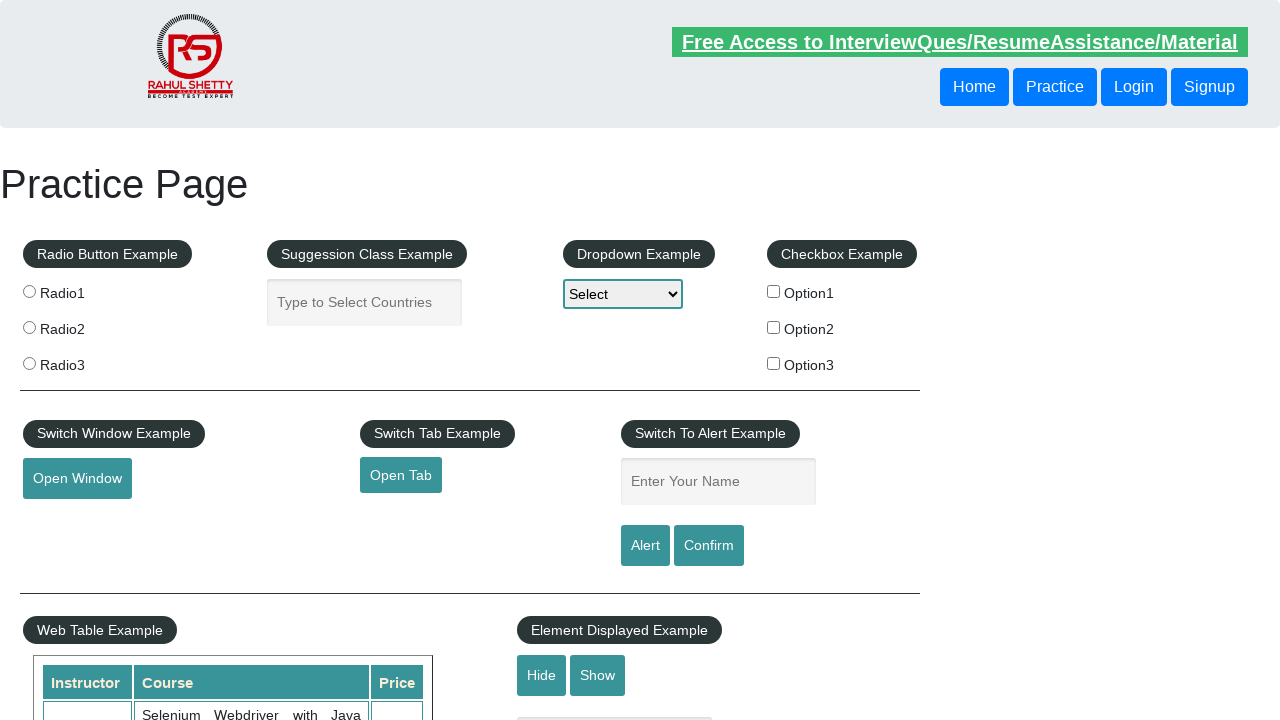

Clicked link to open new tab at (401, 475) on a#opentab
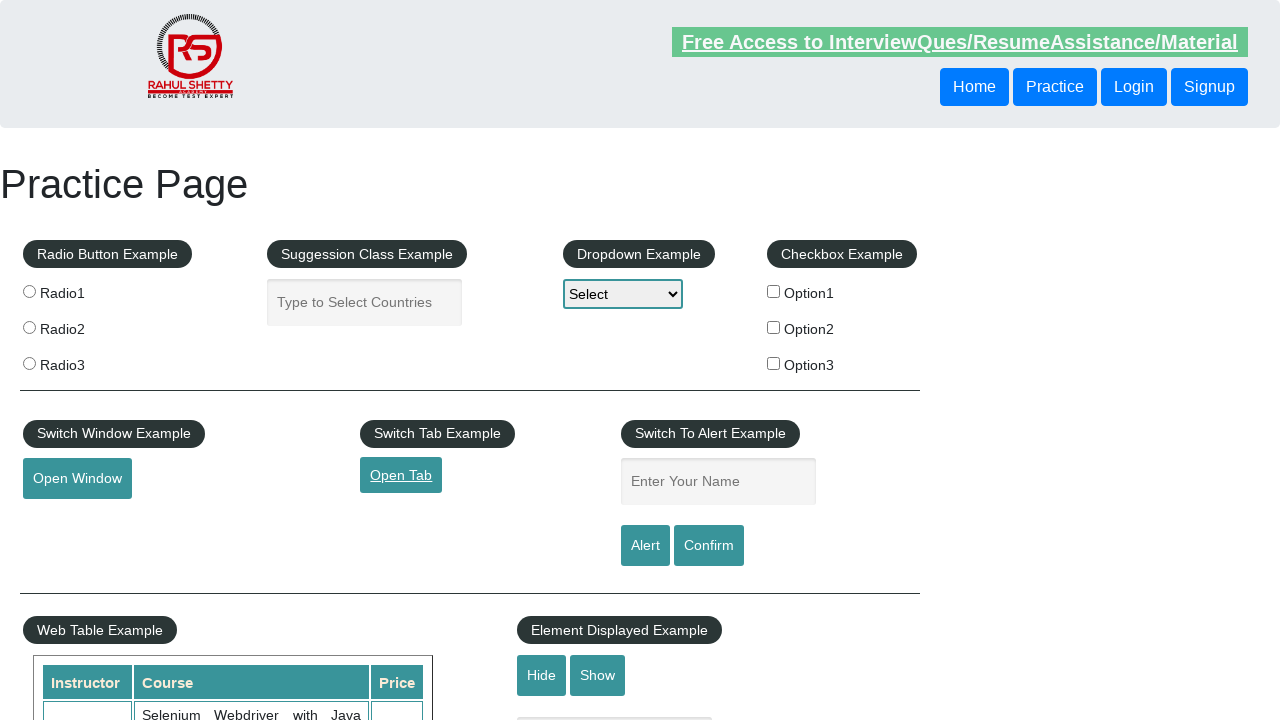

New tab/window opened and captured
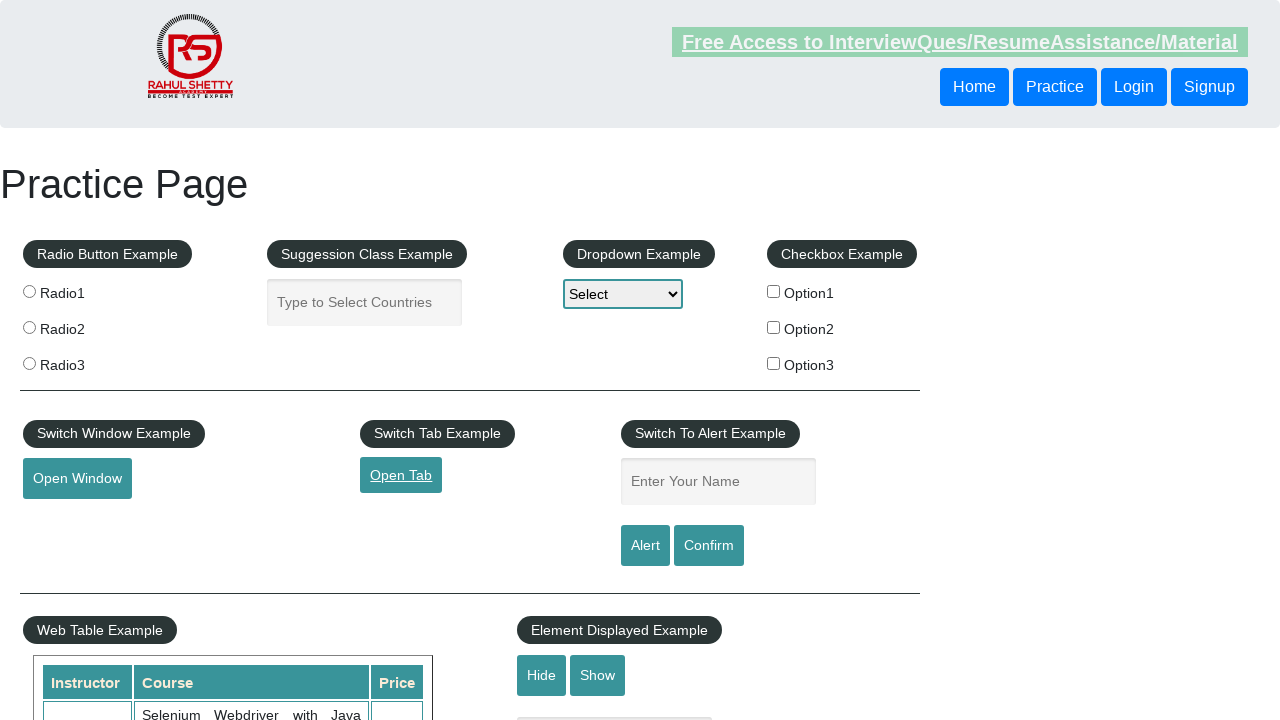

Retrieved text from new tab header opening time element
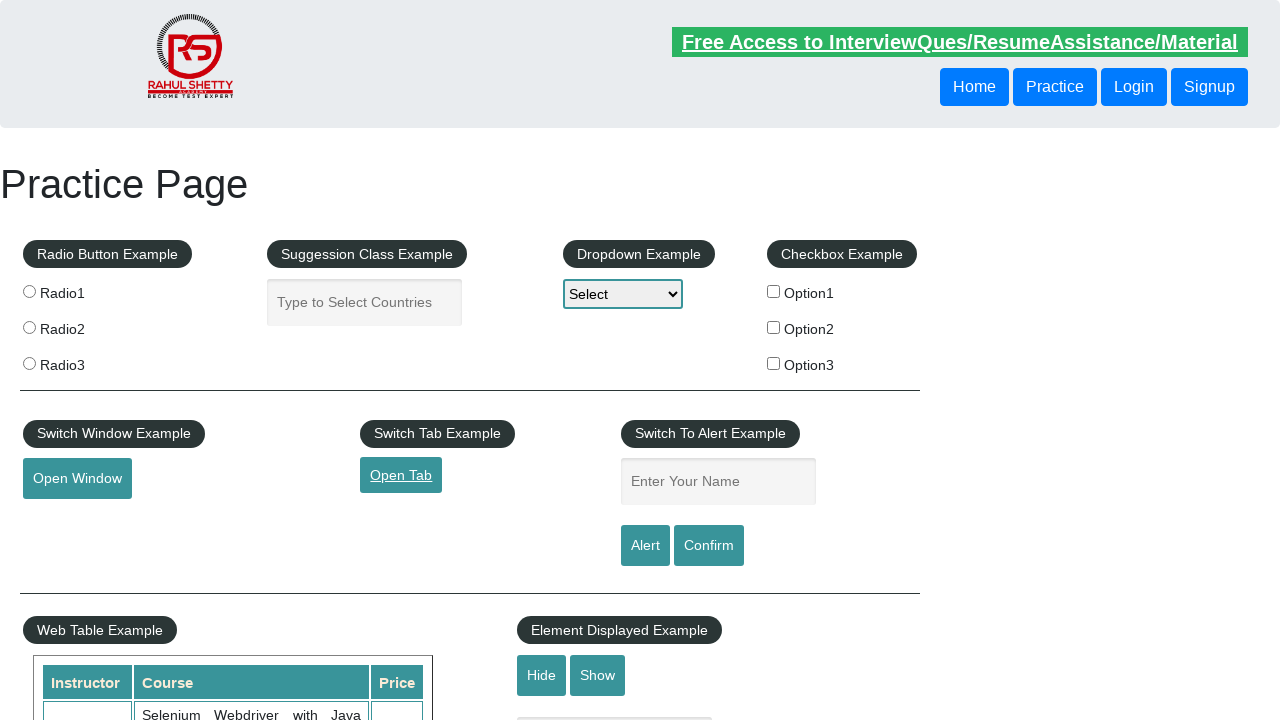

Switched back to parent window
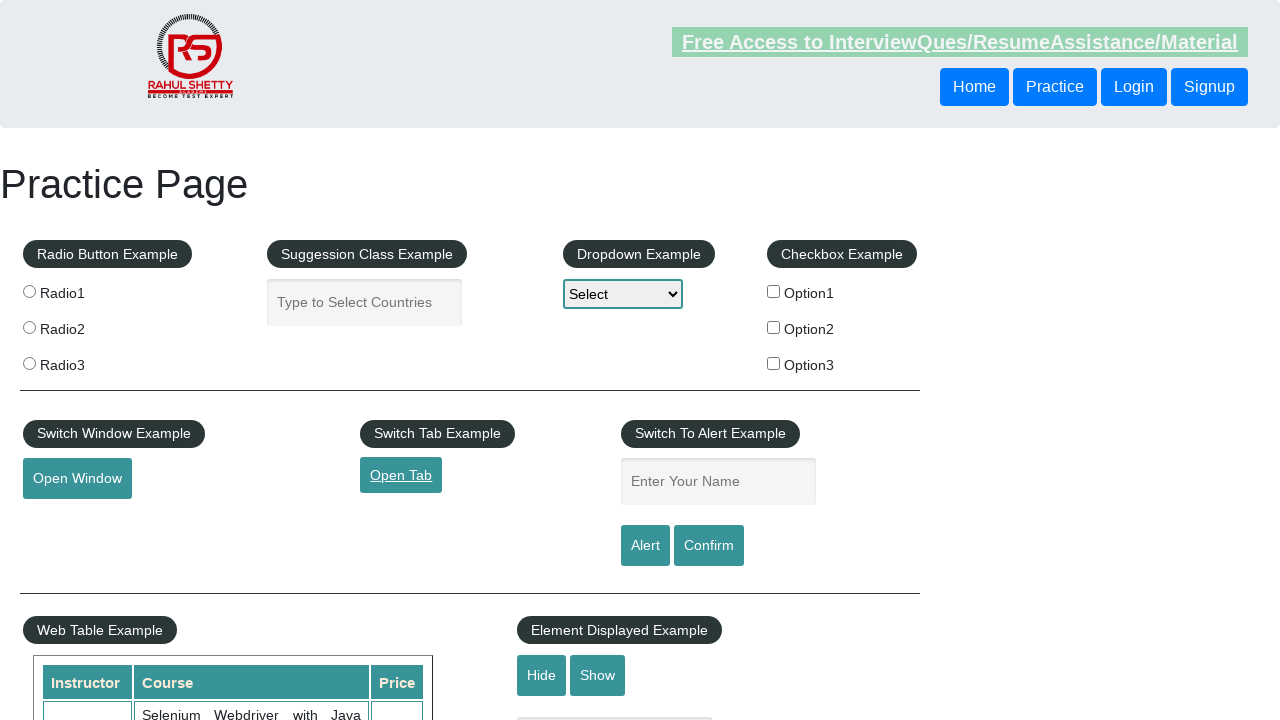

Filled autocomplete field with 'my name is ram' on #autocomplete
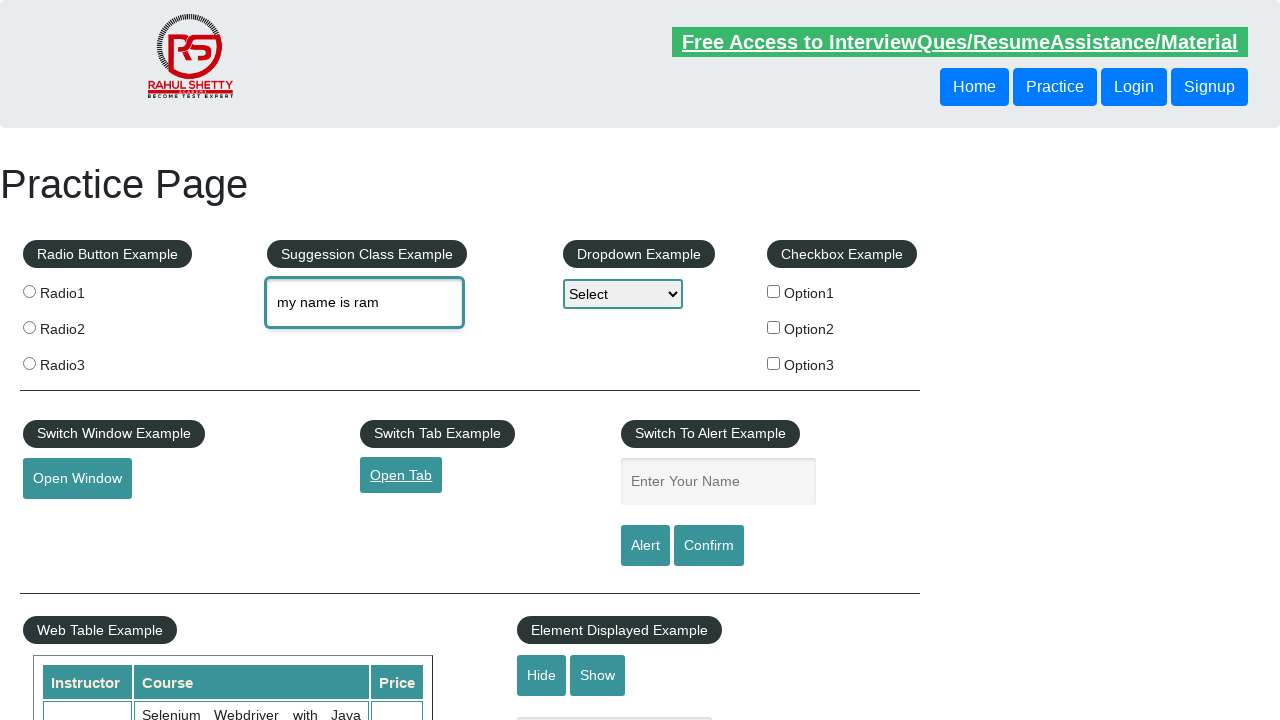

Checked checkbox option 3 at (774, 363) on #checkBoxOption3
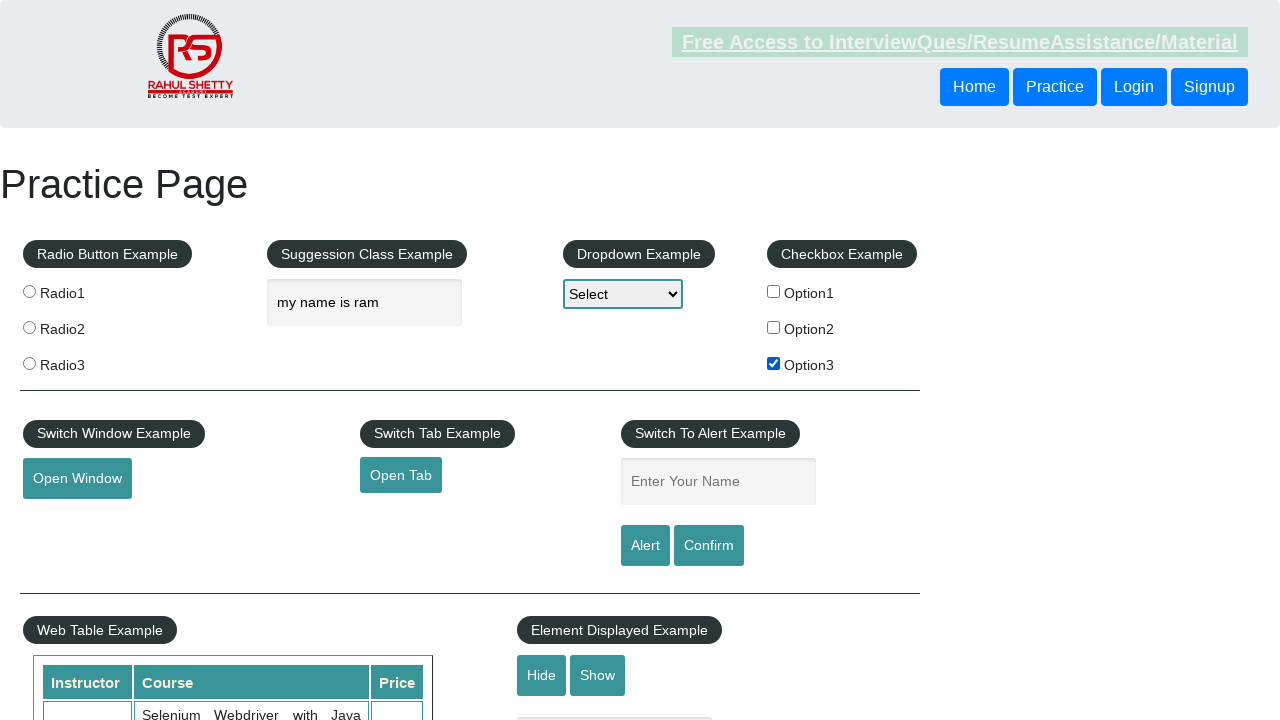

Verified checkbox option 3 is checked
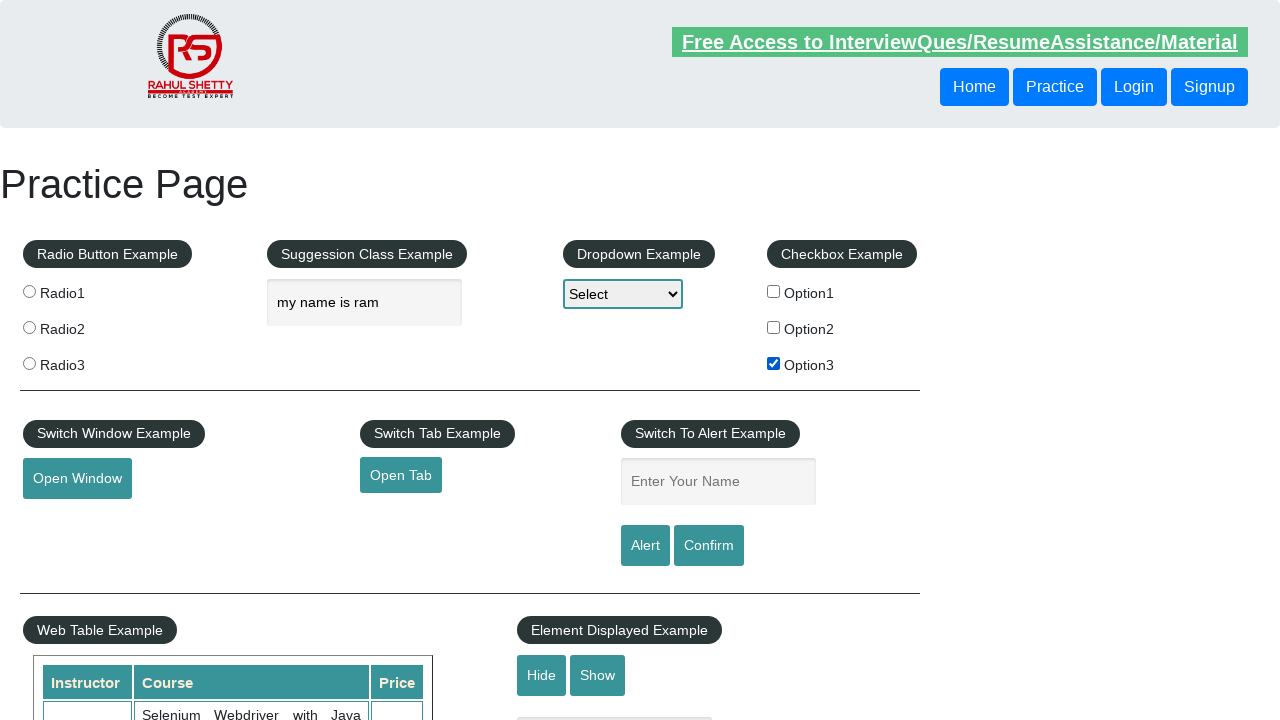

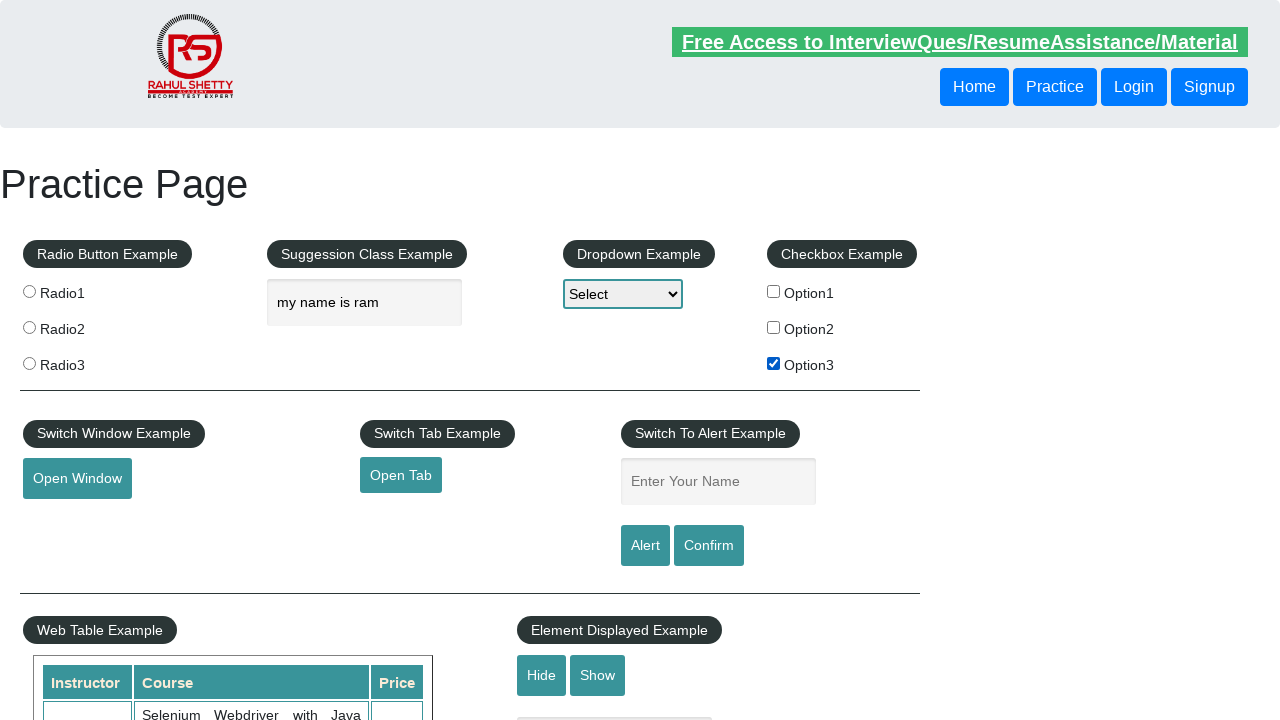